Demonstrates clicking on page elements using both absolute and relative XPath selectors on the Dribbble homepage

Starting URL: https://dribbble.com/

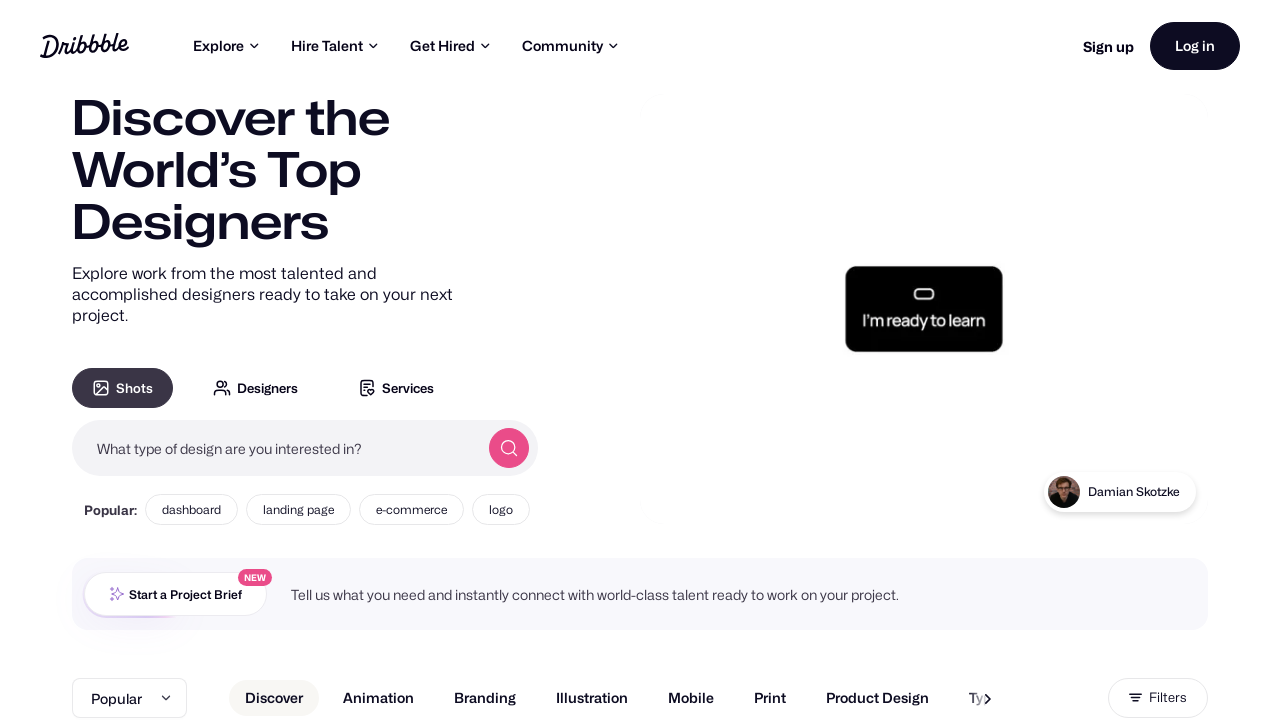

Clicked first link using absolute XPath selector on Dribbble homepage at (1158, 698) on xpath=(/html/body/div/div/div/div/a)[1]
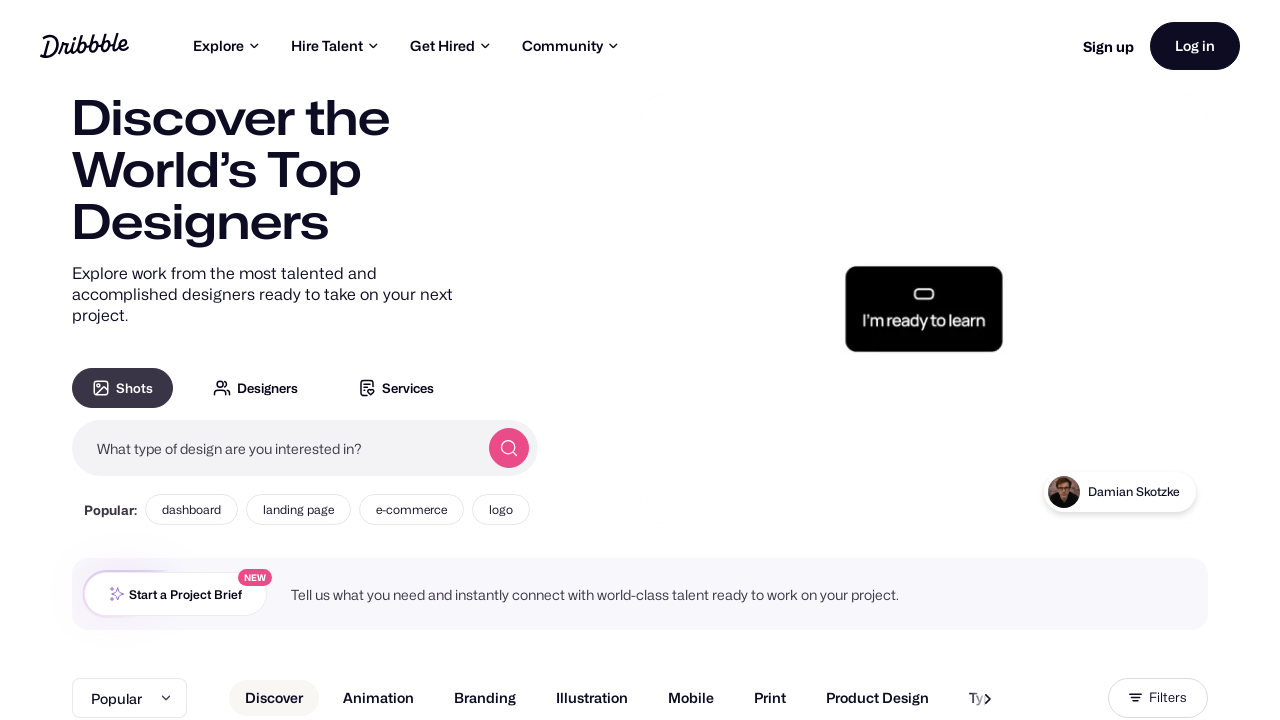

Clicked second link using relative XPath selector at (84, 45) on xpath=(//div/a)[2]
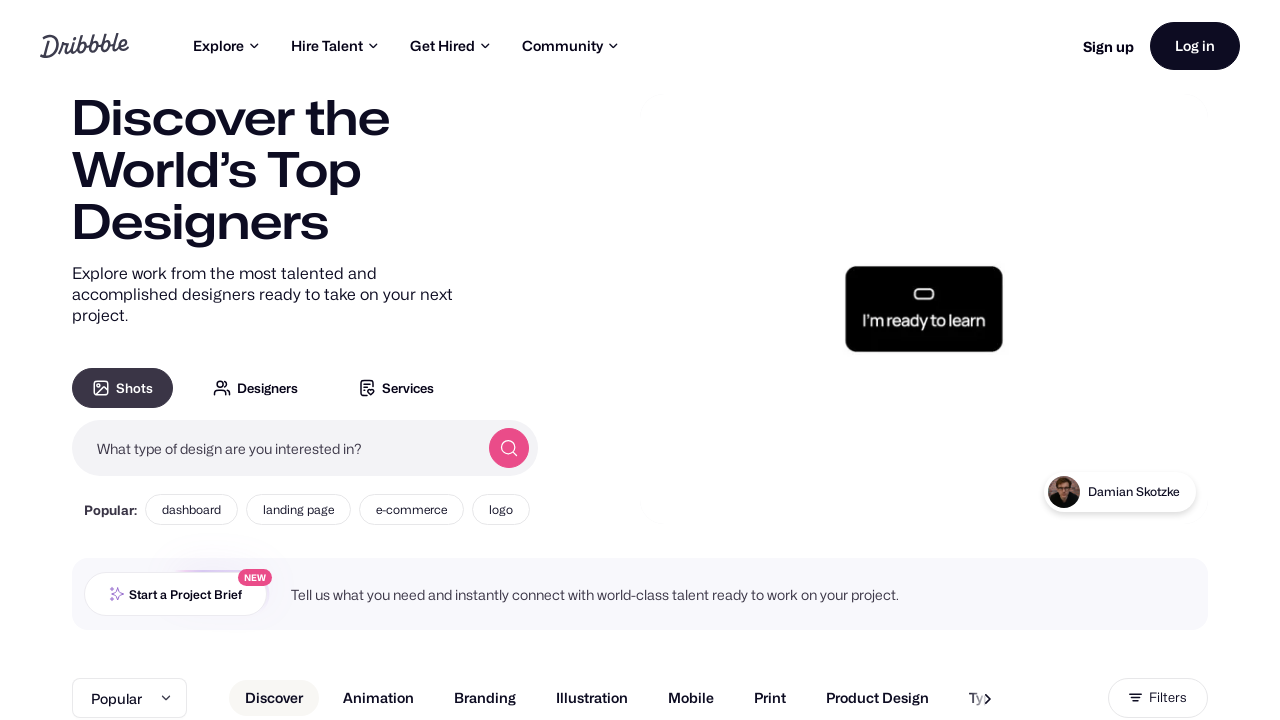

Waited 2 seconds to observe the result
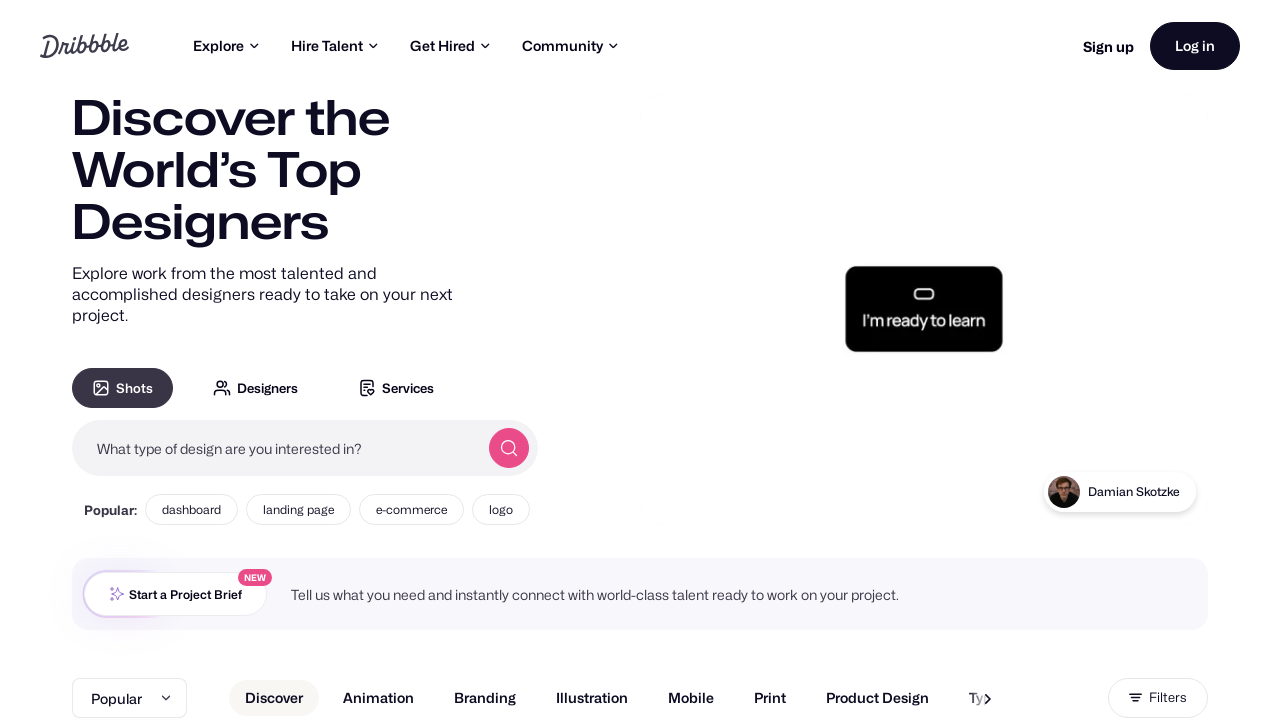

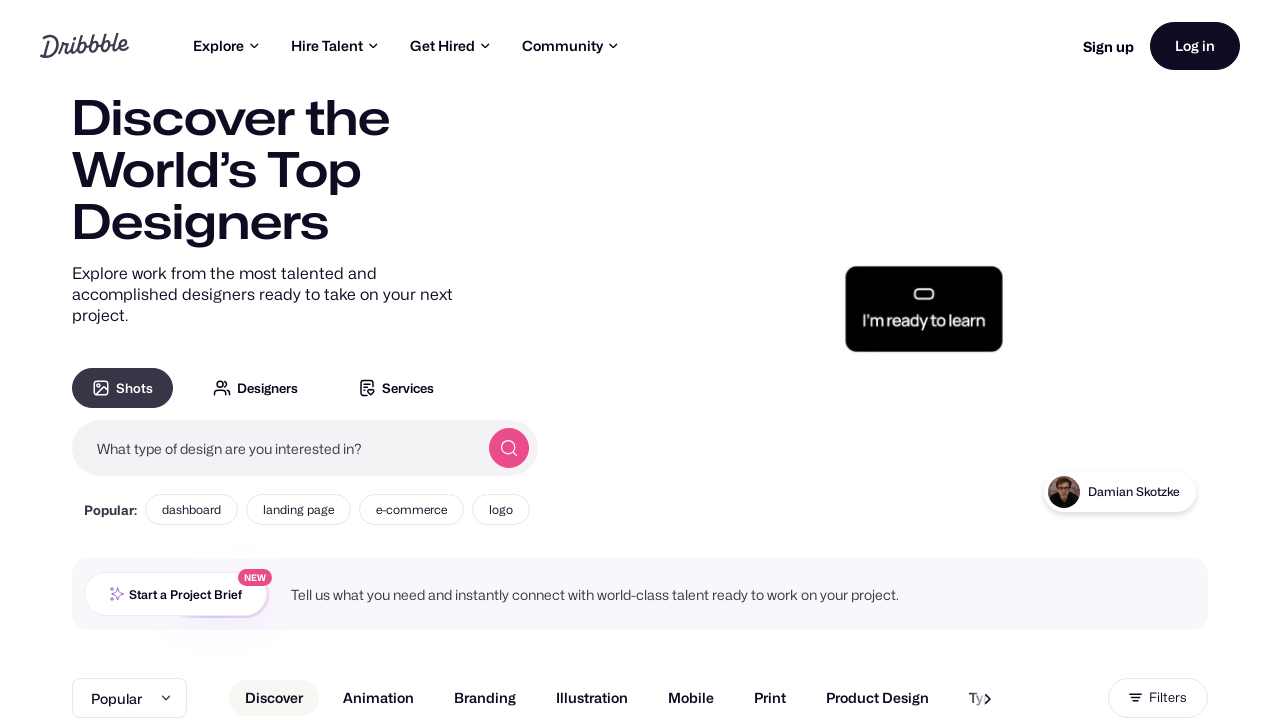